Tests alert handling functionality by clicking a button that triggers a simple dialog alert and then accepting/dismissing the alert

Starting URL: https://www.leafground.com/alert.xhtml

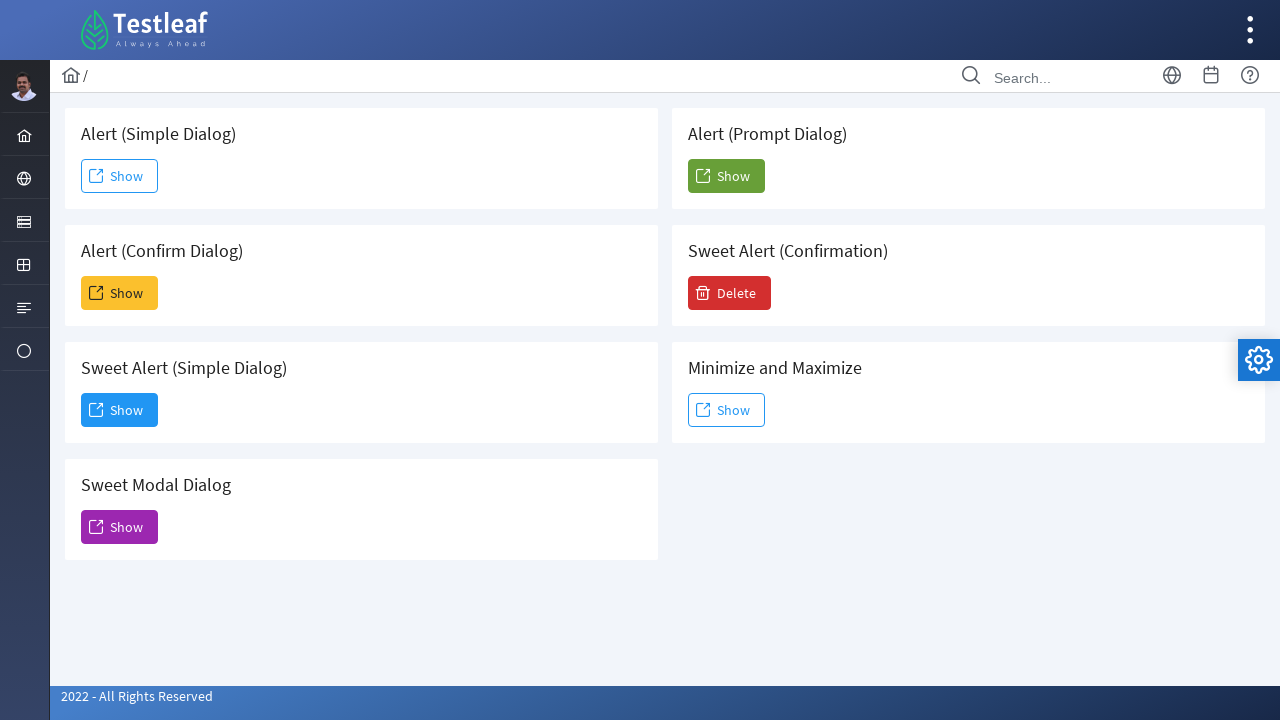

Clicked the Simple Dialog alert button at (120, 176) on //button/span[2]
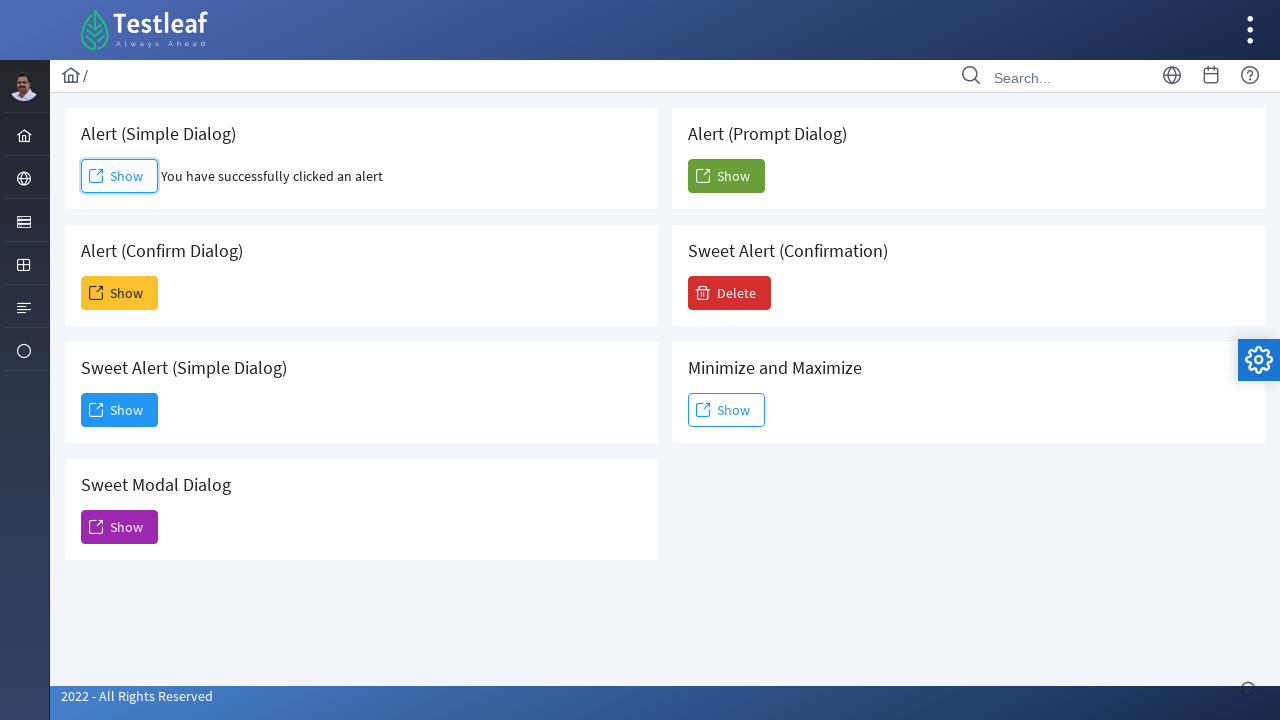

Registered dialog handler to accept alerts
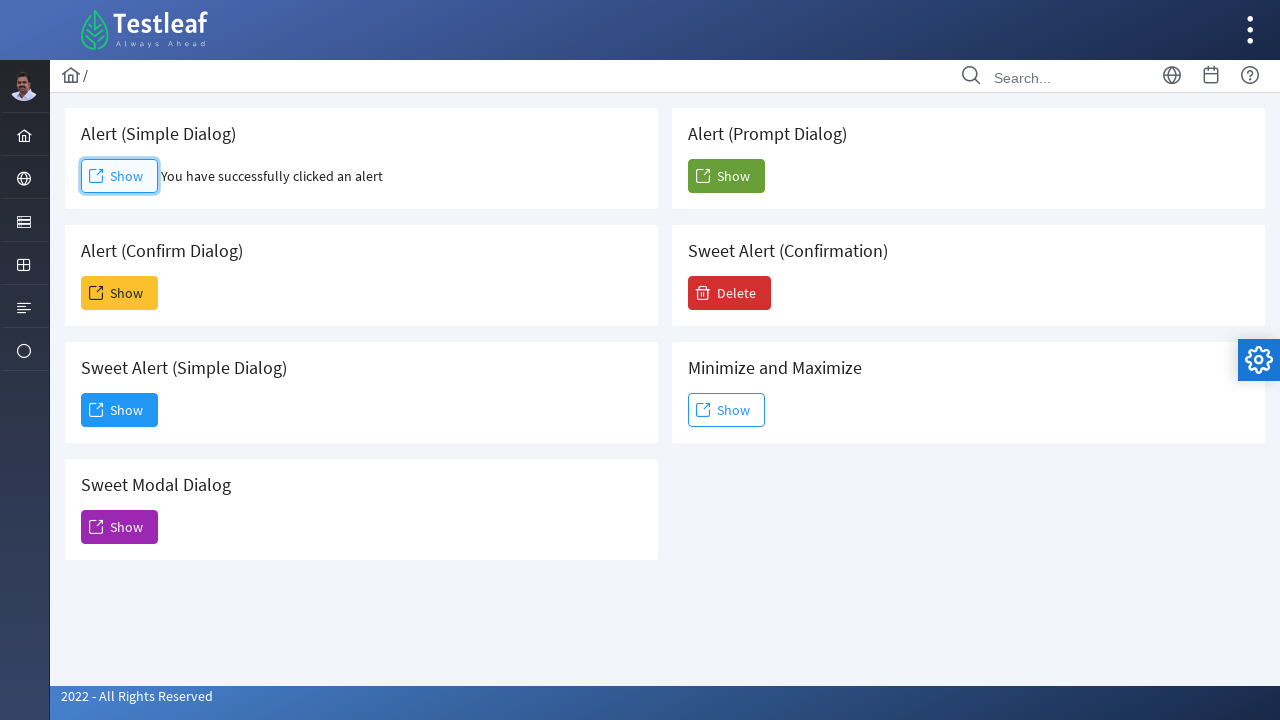

Registered alternative dialog handler function
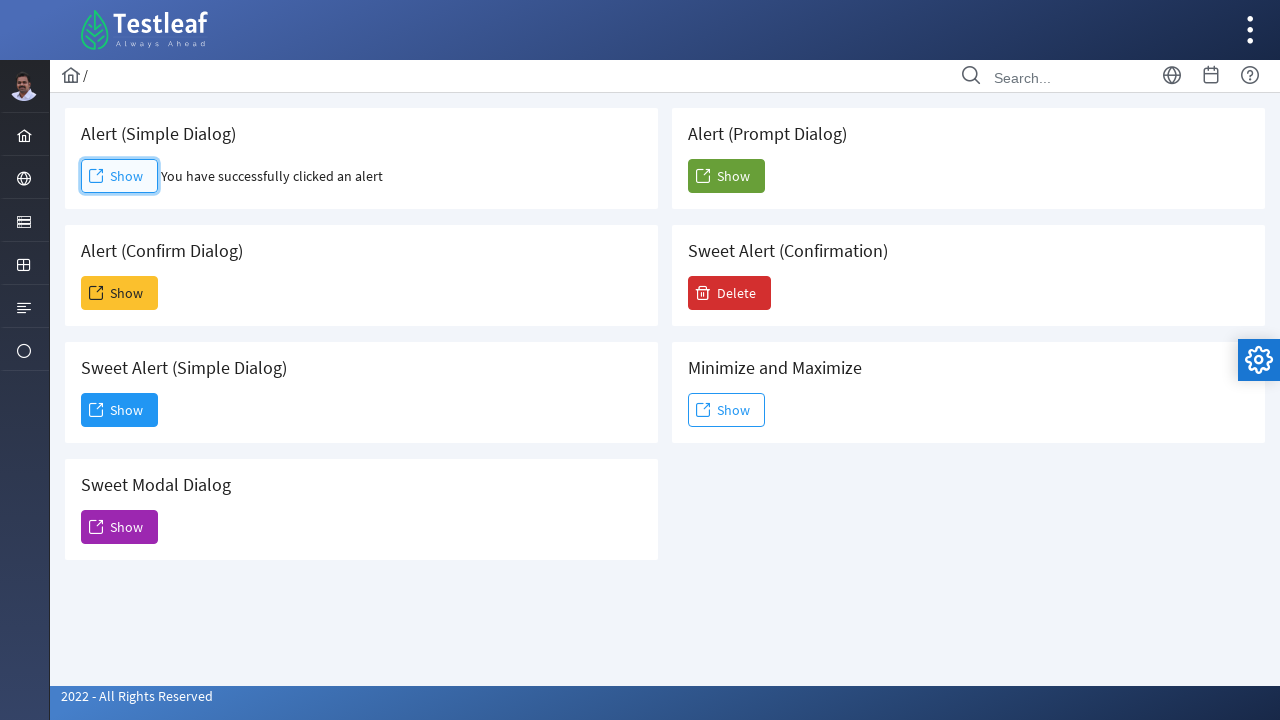

Clicked button to trigger alert dialog at (120, 176) on xpath=/html/body/div[1]/div[5]/div[2]/form/div/div[1]/div[1]/button
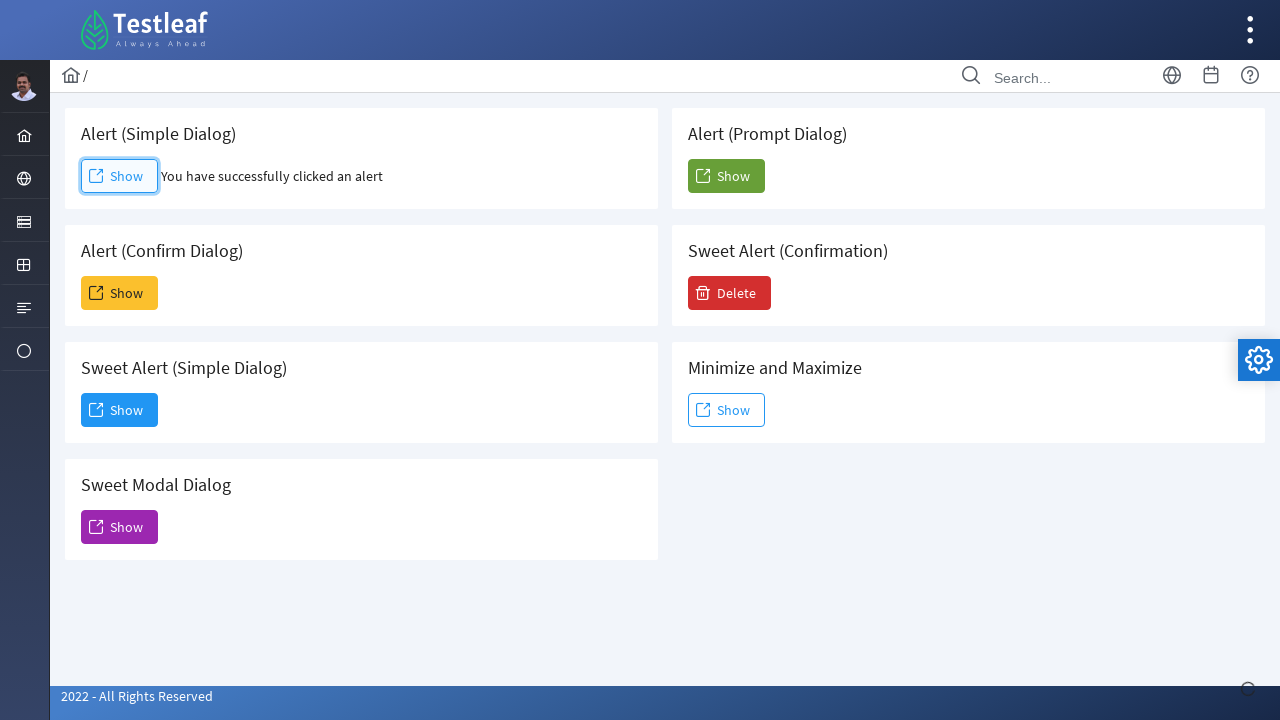

Waited for alert to be processed
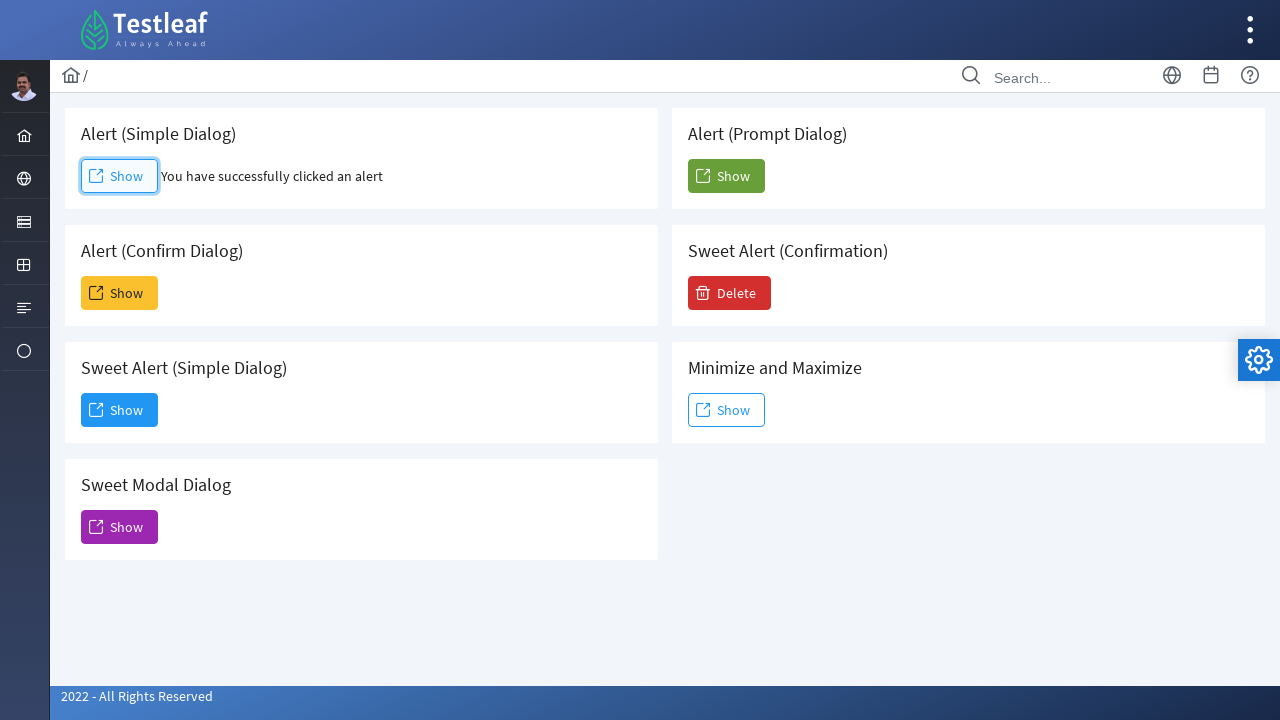

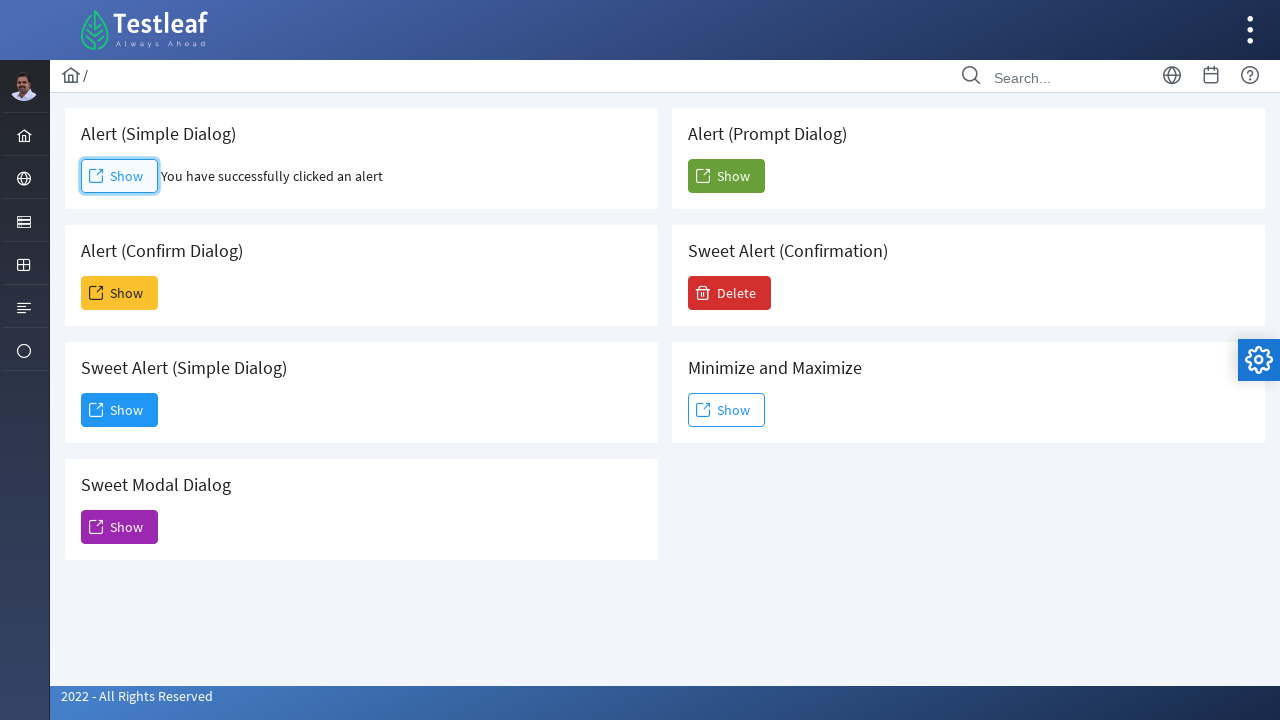